Tests the search functionality on the 99 Bottles of Beer website by searching for a programming language and verifying that all results contain the search term.

Starting URL: https://www.99-bottles-of-beer.net/

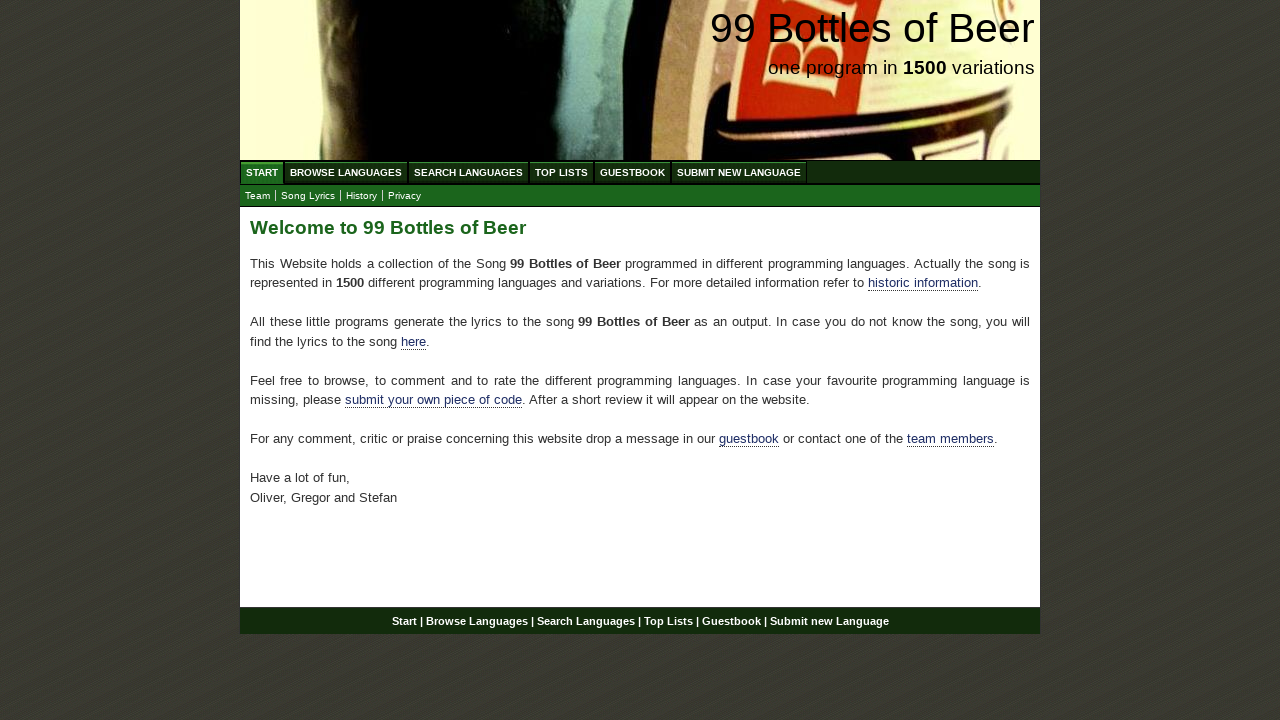

Clicked on 'Search Languages' menu item at (468, 172) on xpath=//ul[@id='menu']/li/a[@href='/search.html']
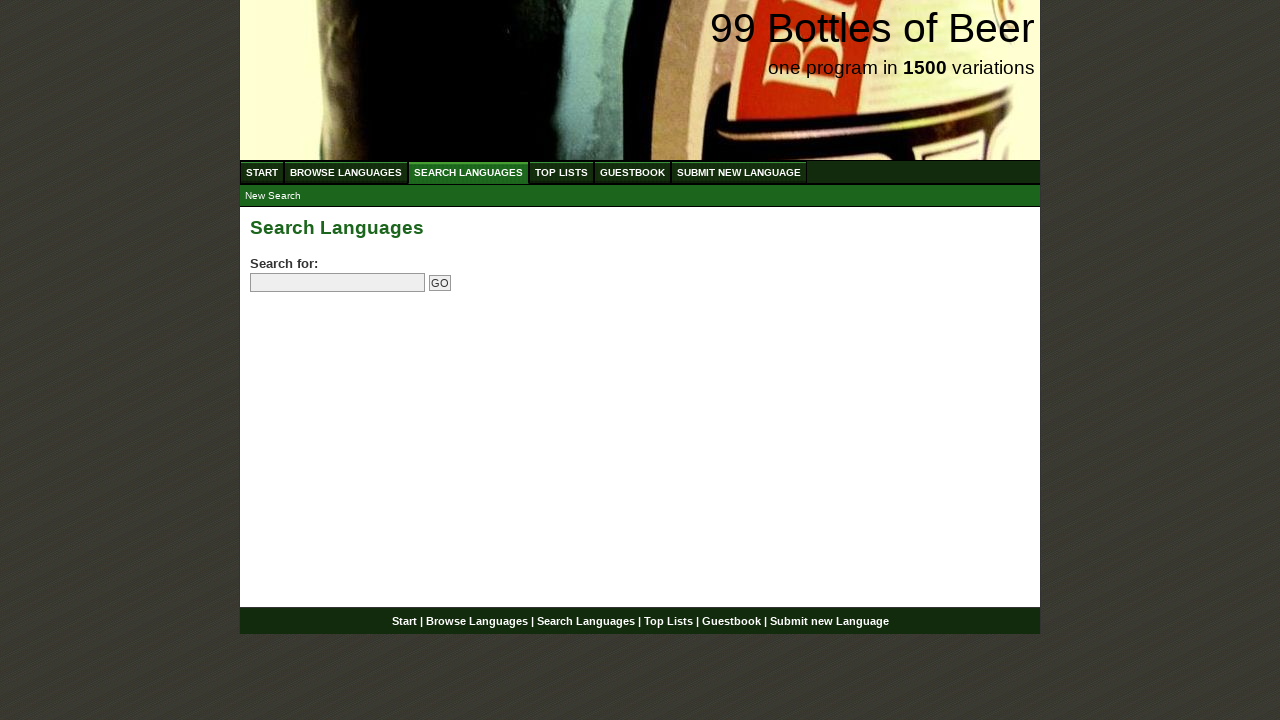

Clicked on the search input field at (338, 283) on input[name='search']
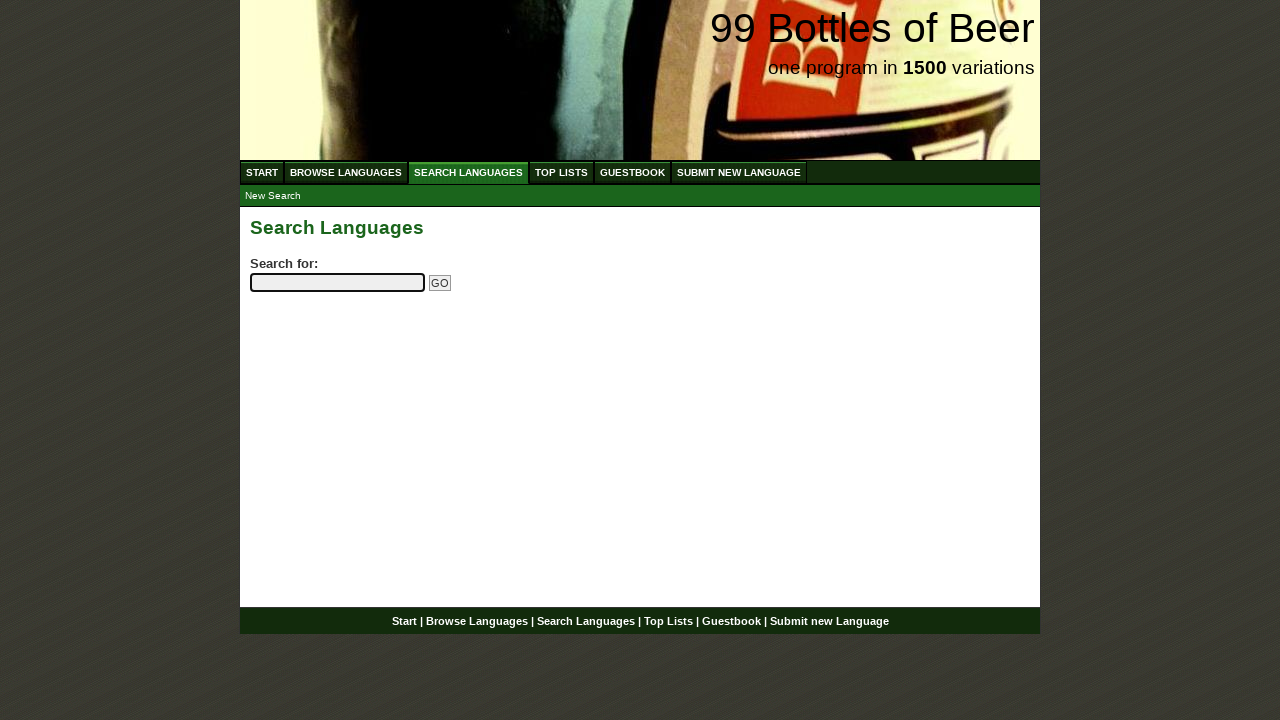

Filled search field with 'python' on input[name='search']
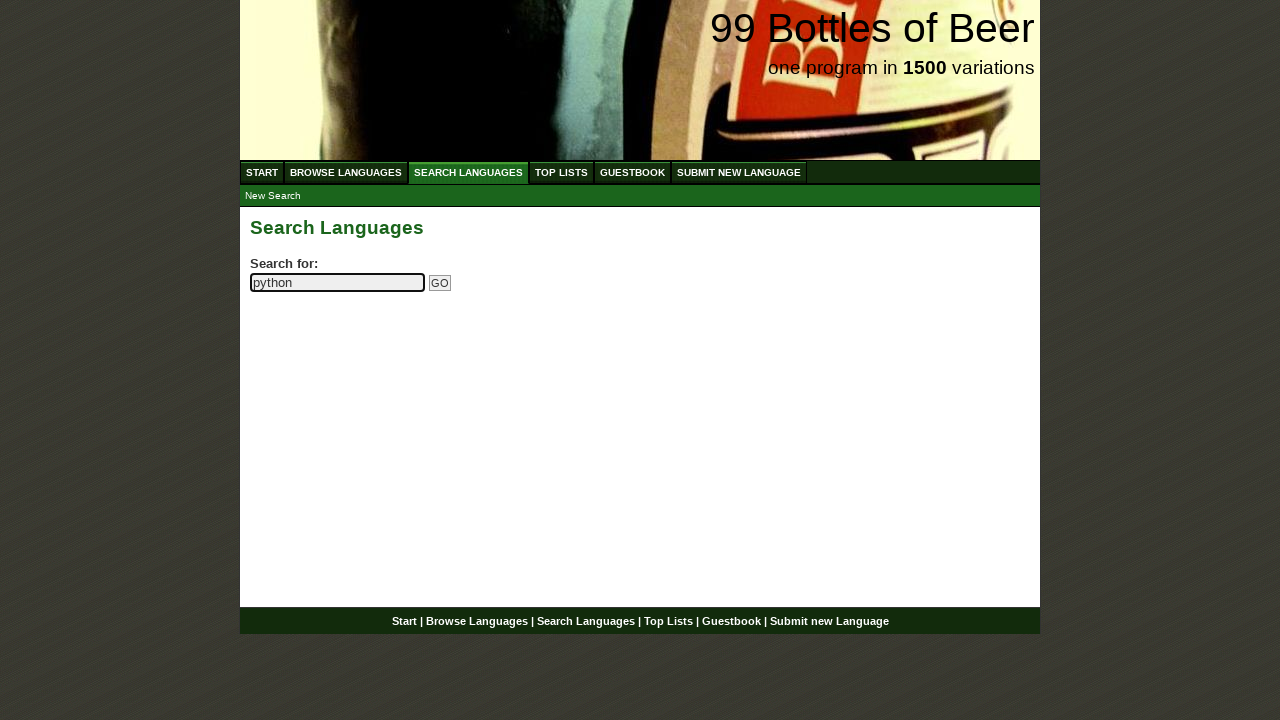

Clicked the submit button to search for 'python' at (440, 283) on input[name='submitsearch']
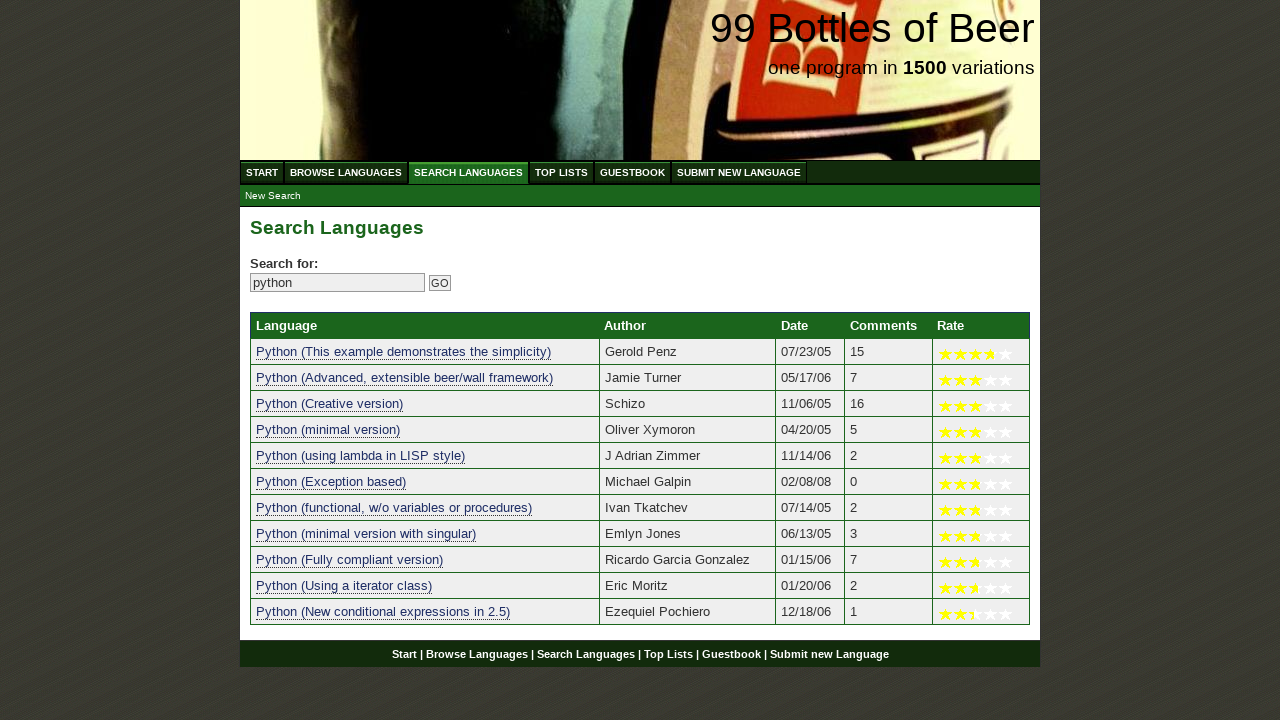

Search results table loaded
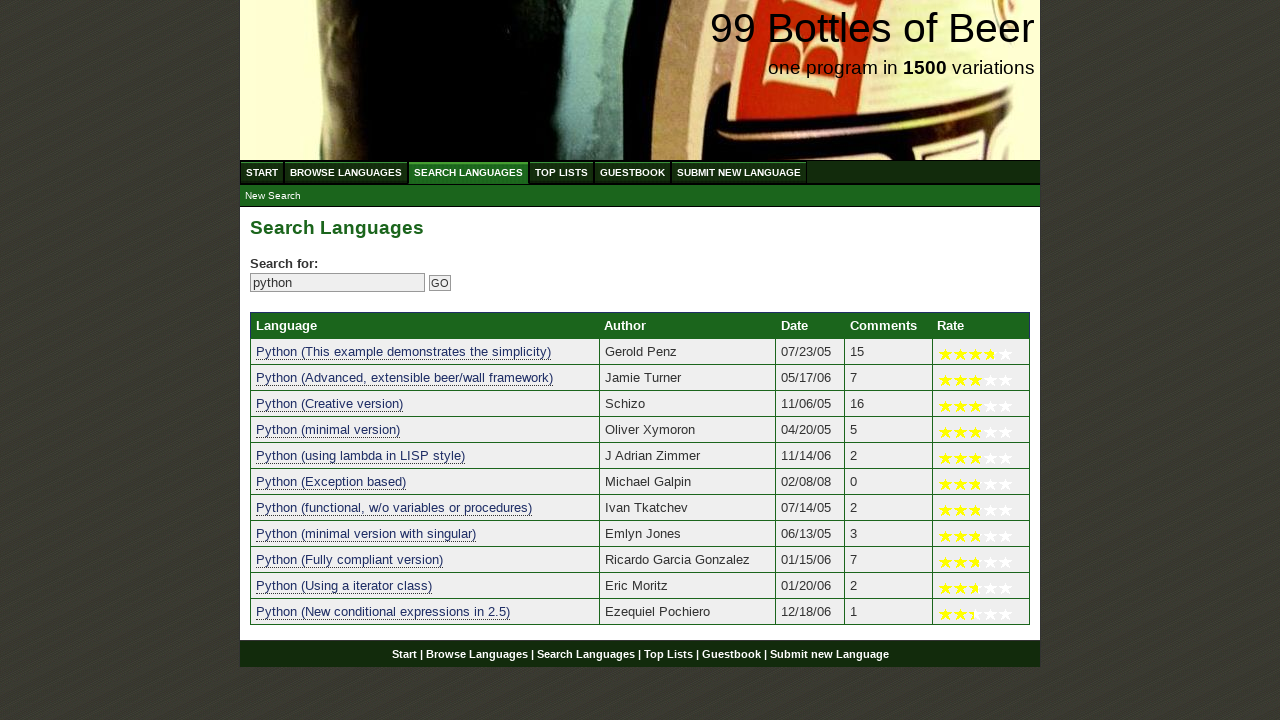

Verified search results - found 11 result(s)
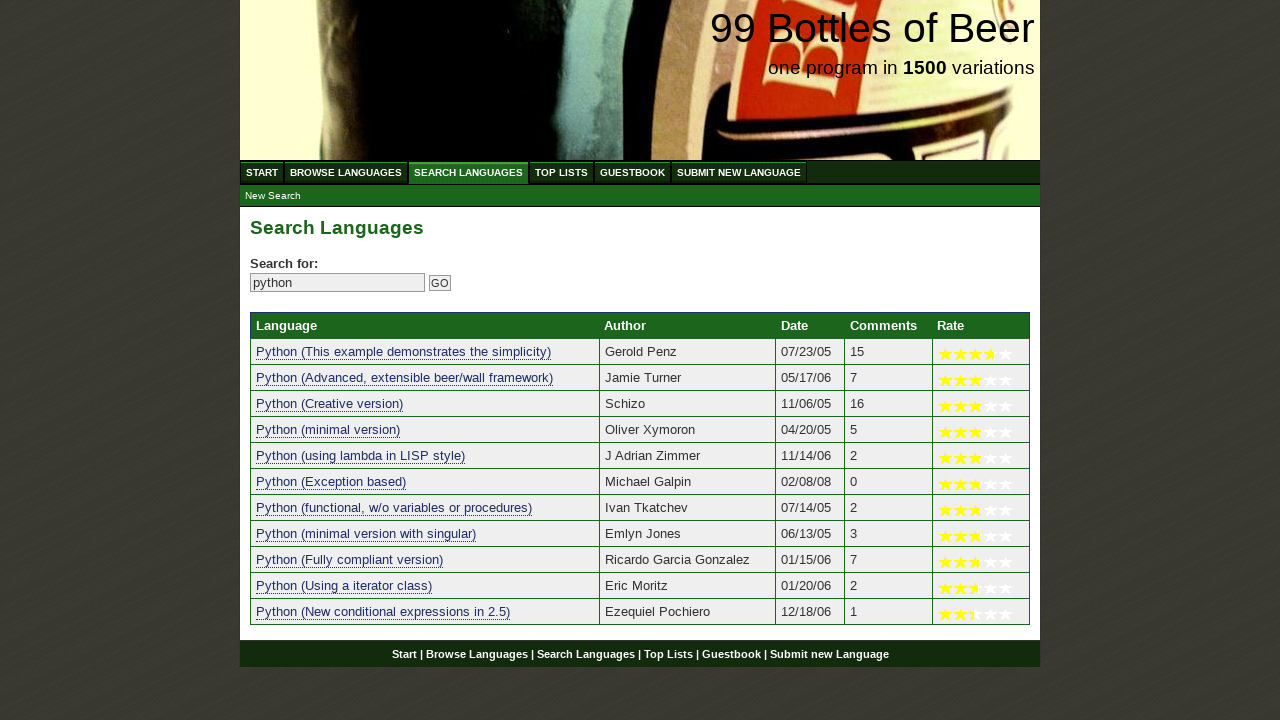

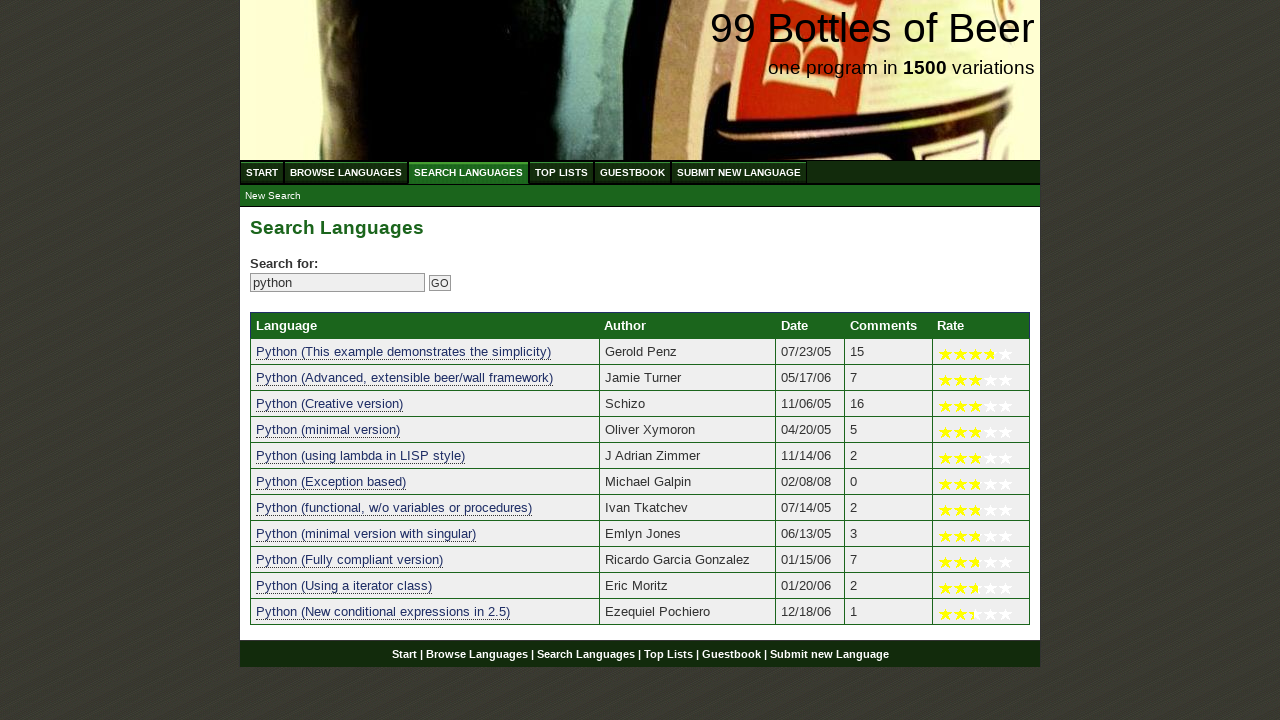